Navigates to the Koel app homepage and verifies the URL is correct

Starting URL: https://qa.koel.app/

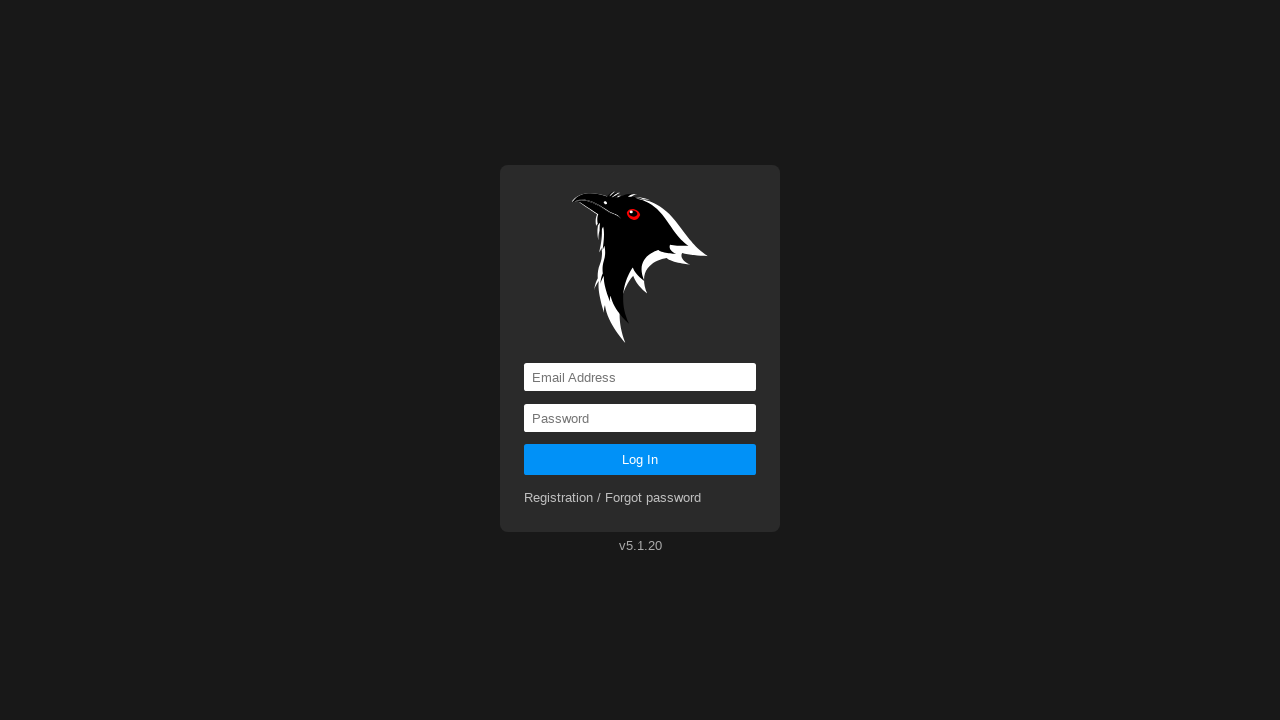

Navigated to Koel app homepage at https://qa.koel.app/
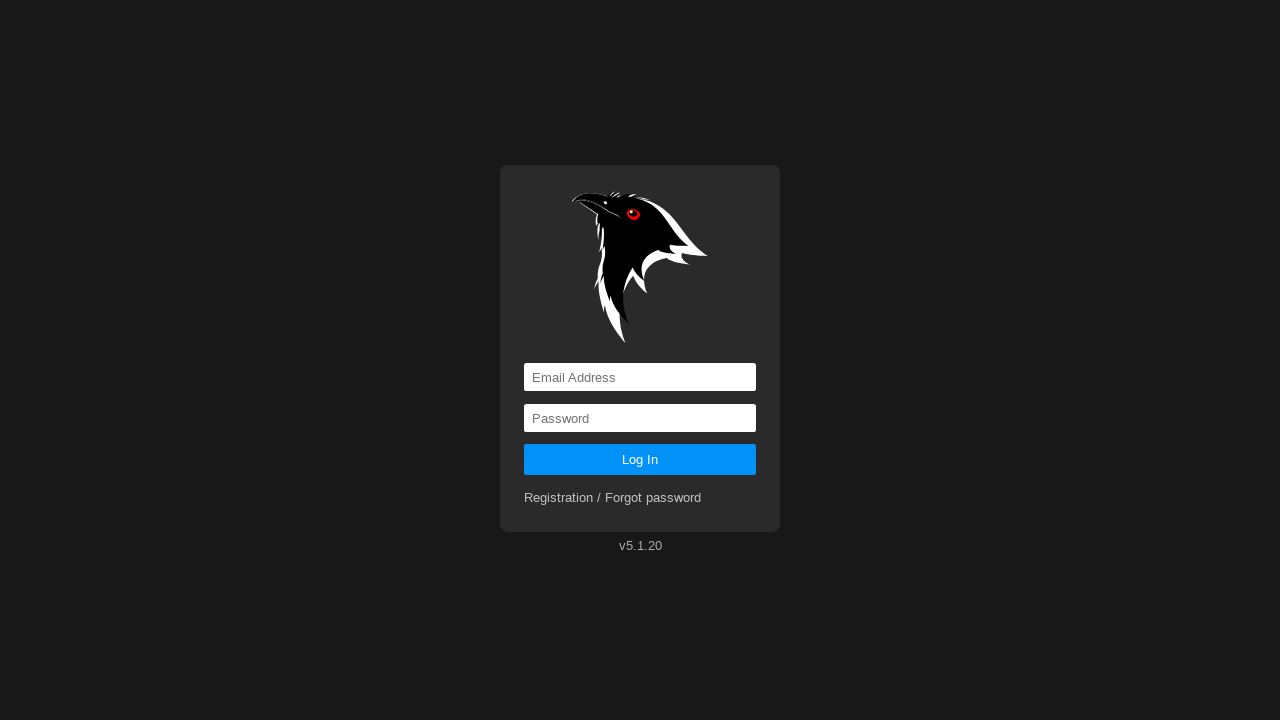

Verified that the page URL is correct (https://qa.koel.app/)
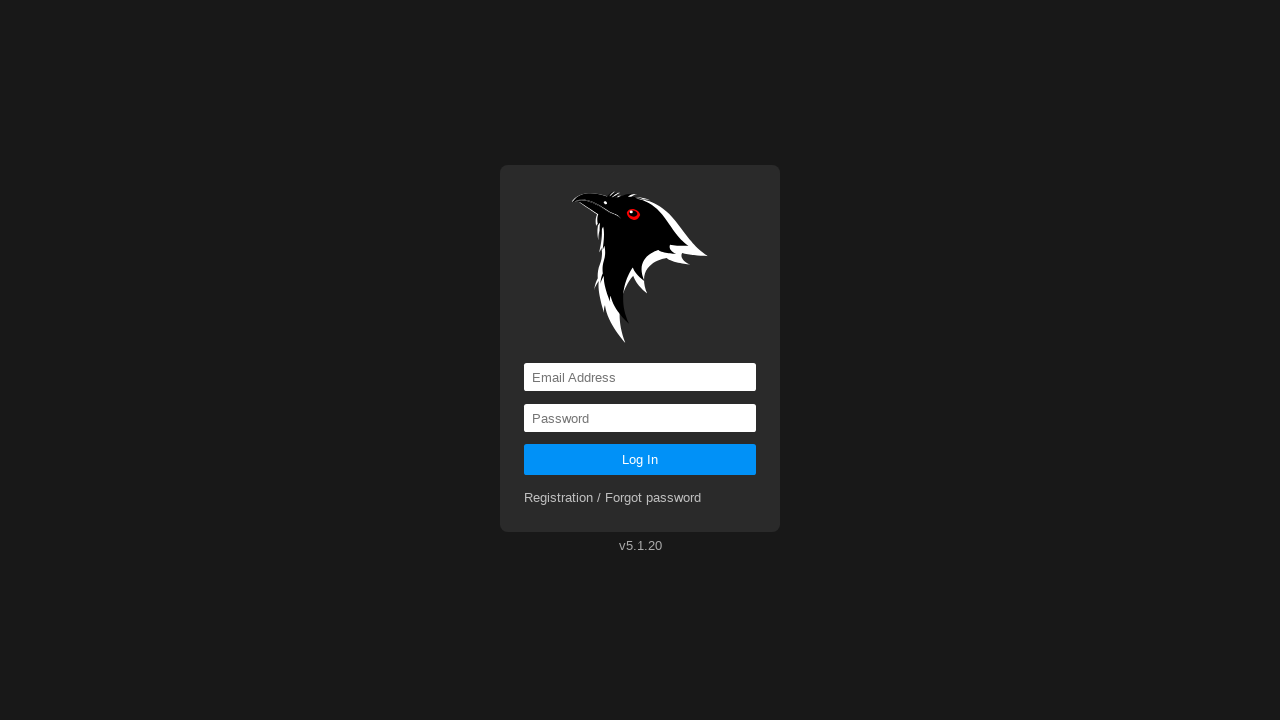

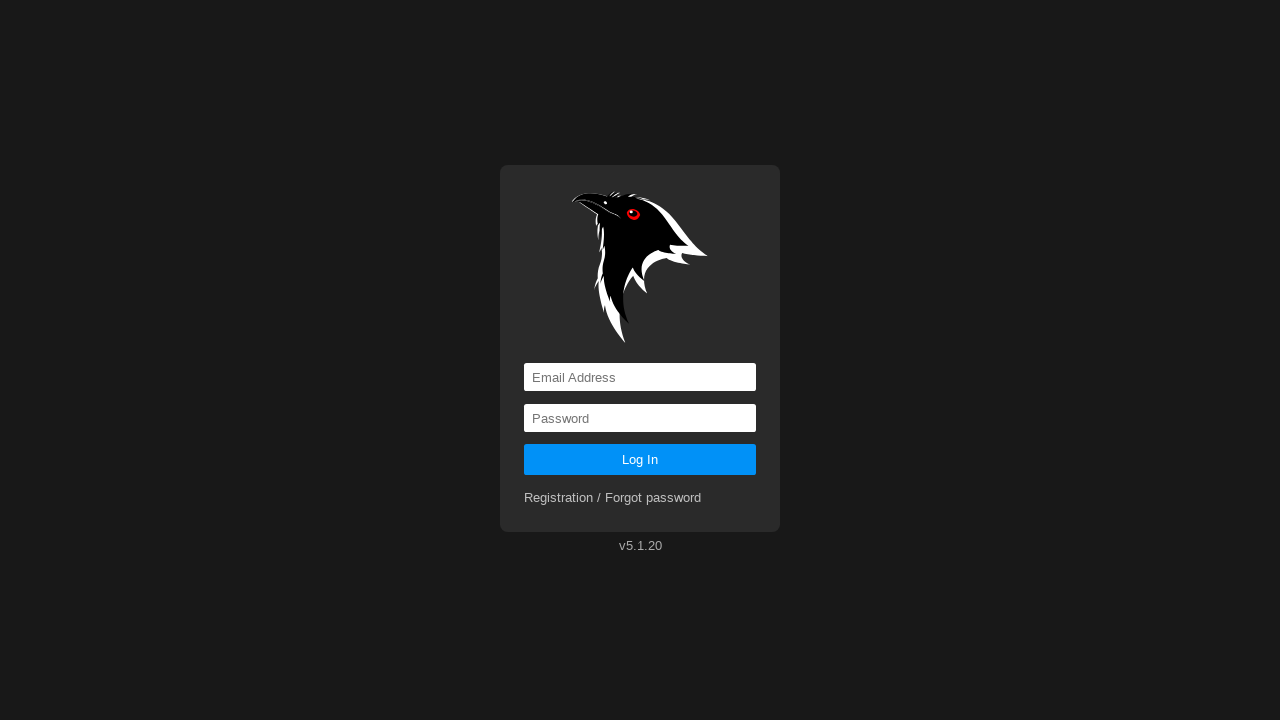